Tests JavaScript confirm dialog functionality by clicking a button in an iframe, accepting the alert, and verifying the result text

Starting URL: https://www.w3schools.com/js/tryit.asp?filename=tryjs_confirm

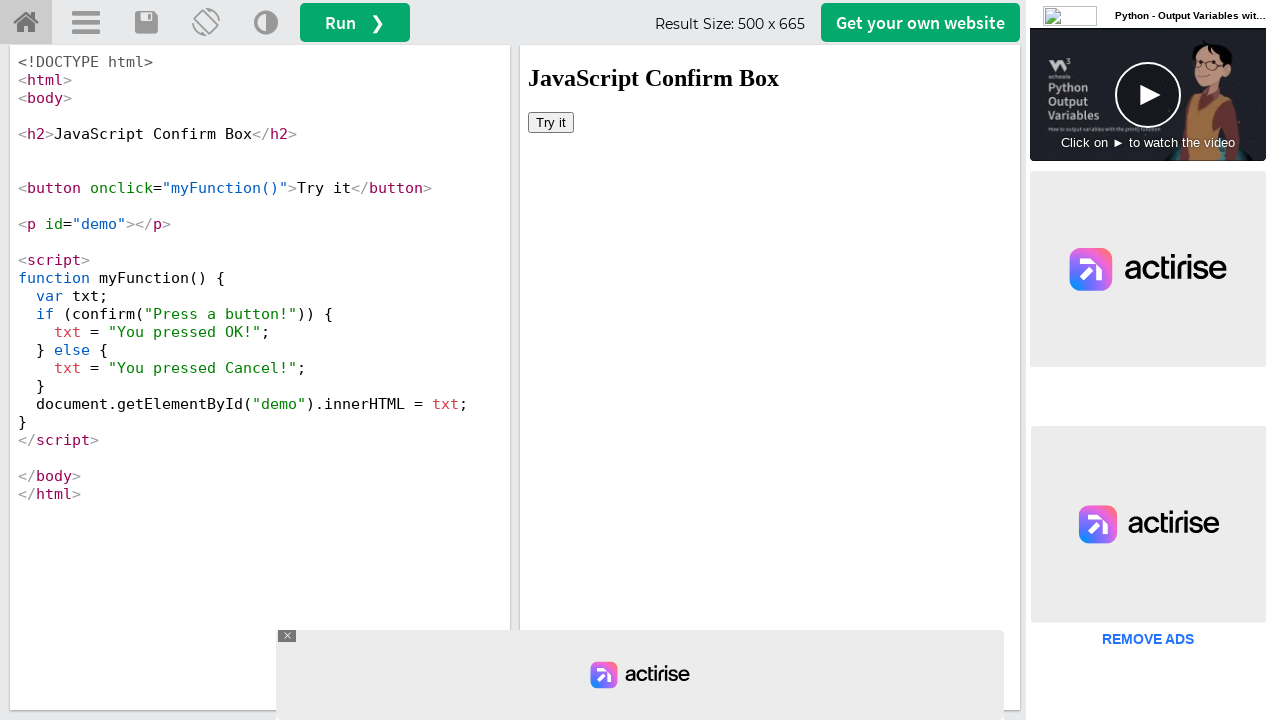

Located the iframe containing the JavaScript demo
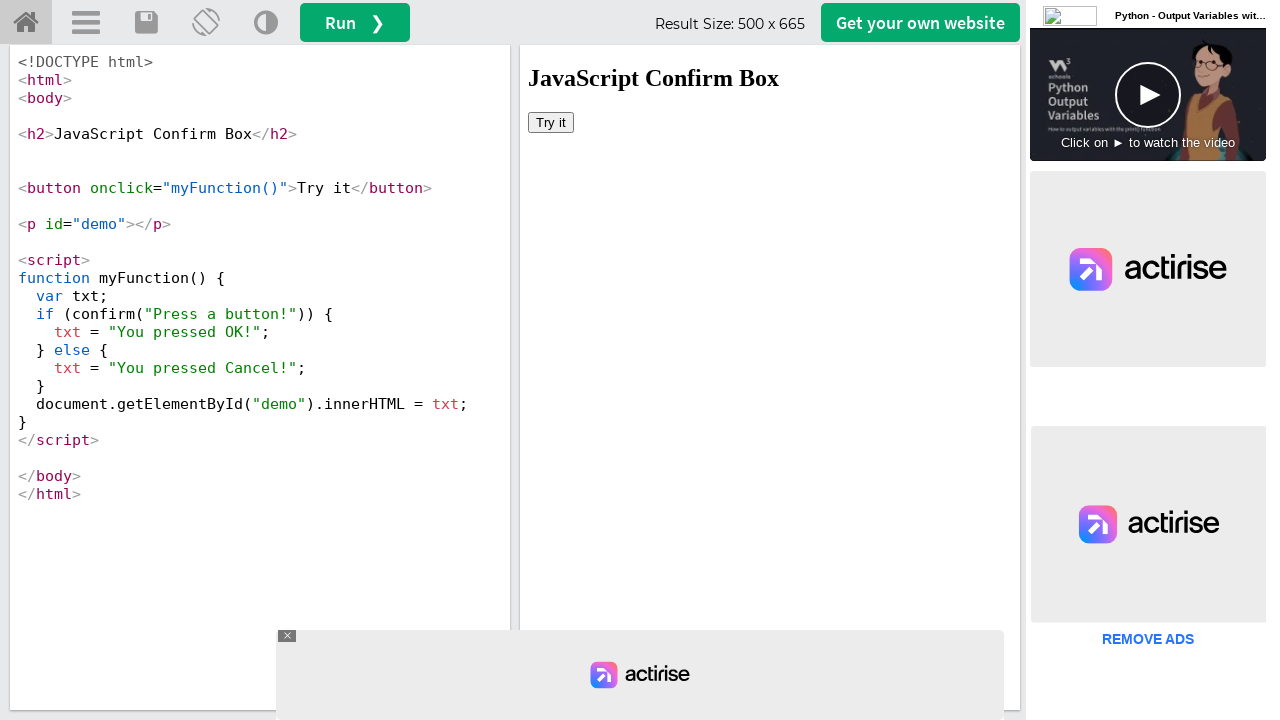

Clicked the 'Try it' button to trigger confirm dialog at (551, 122) on iframe#iframeResult >> internal:control=enter-frame >> button:has-text('Try it')
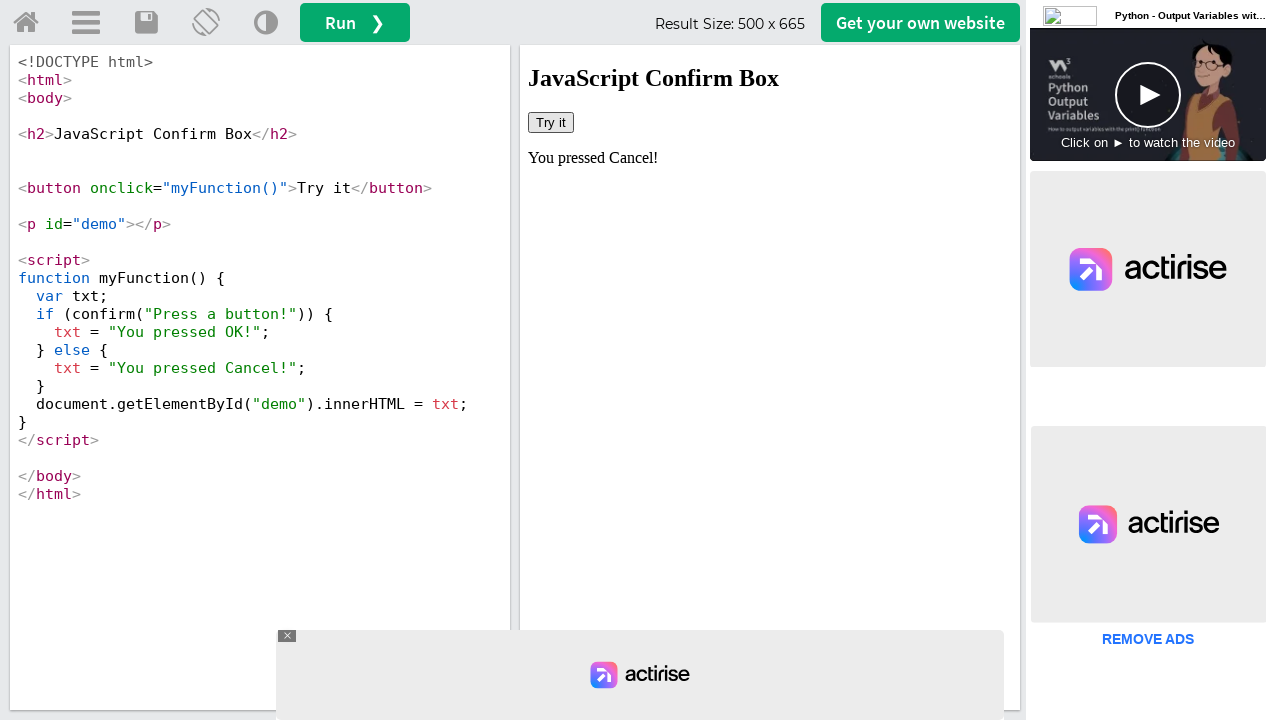

Set up dialog handler to accept confirm dialogs
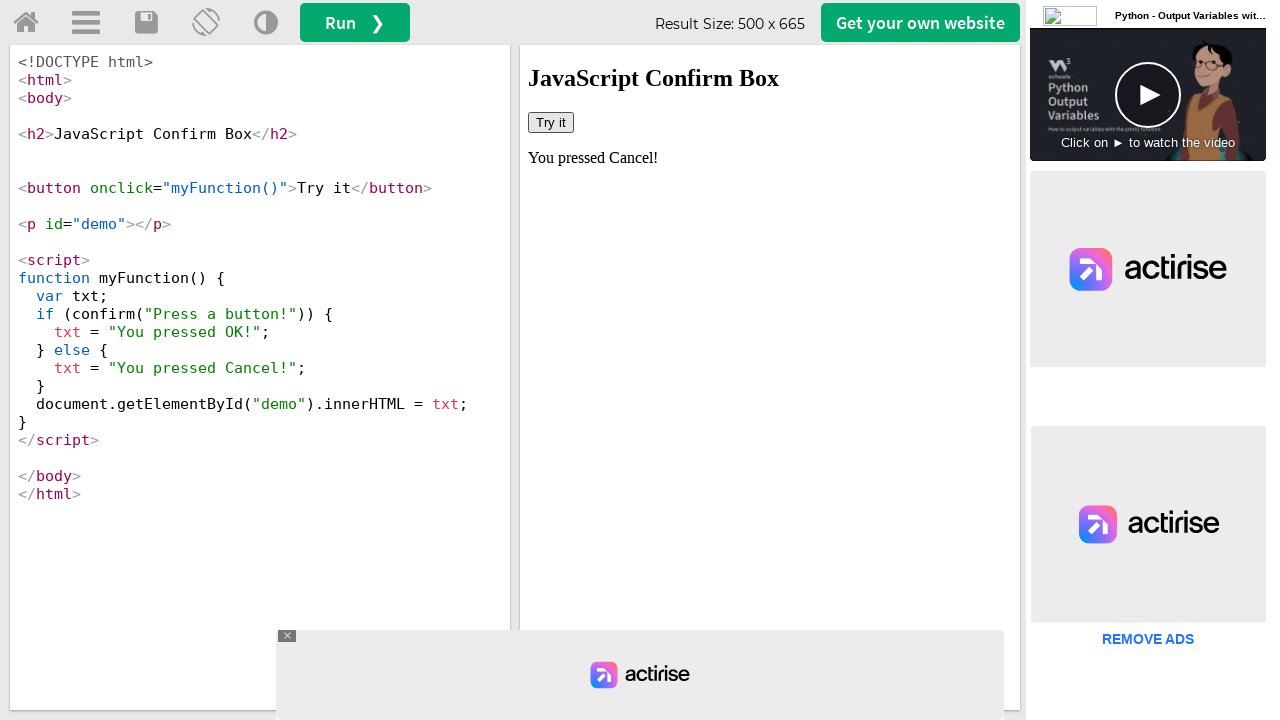

Retrieved result text from demo element after accepting dialog
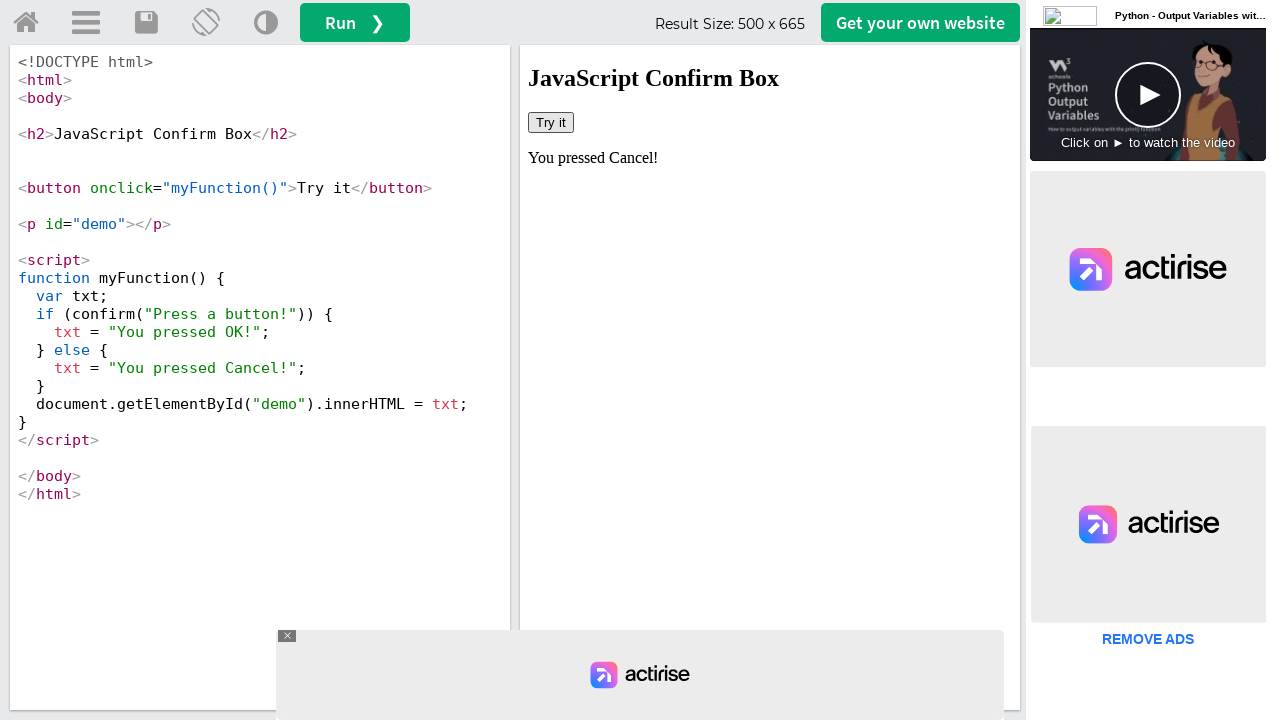

Printed result text: You pressed Cancel!
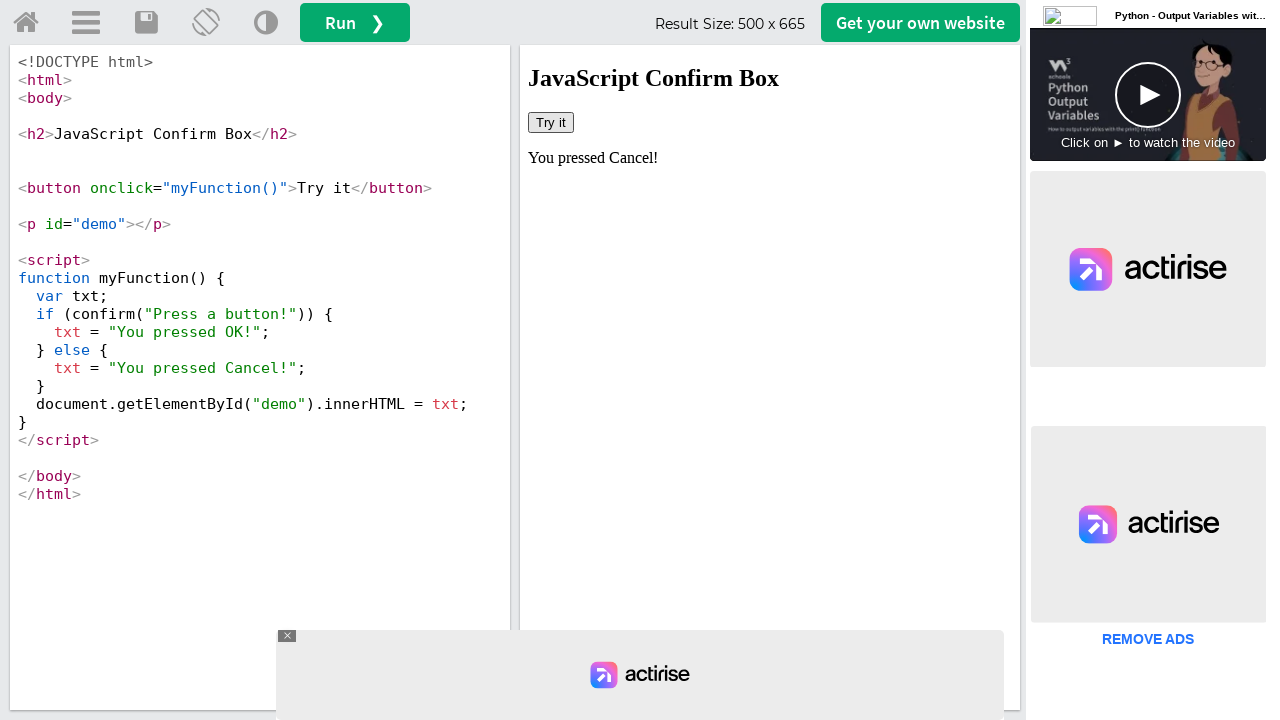

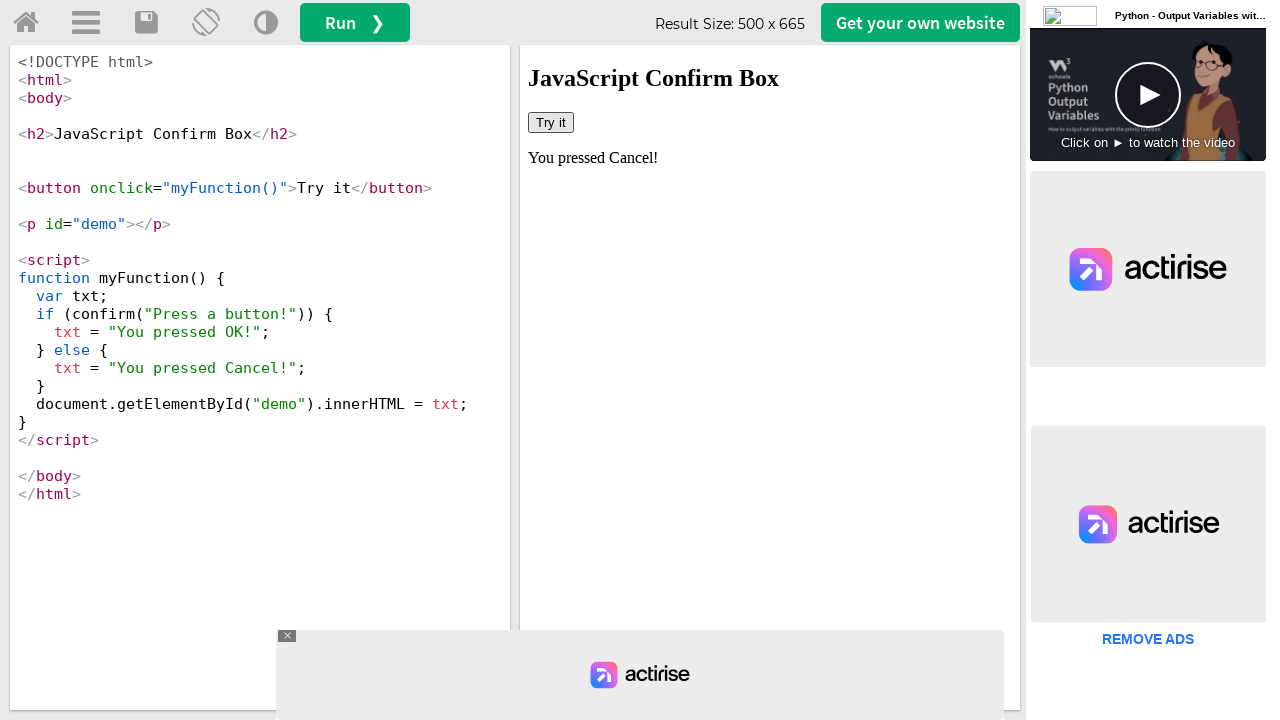